Tests editing a todo item by double-clicking, filling new text, and pressing Enter

Starting URL: https://demo.playwright.dev/todomvc

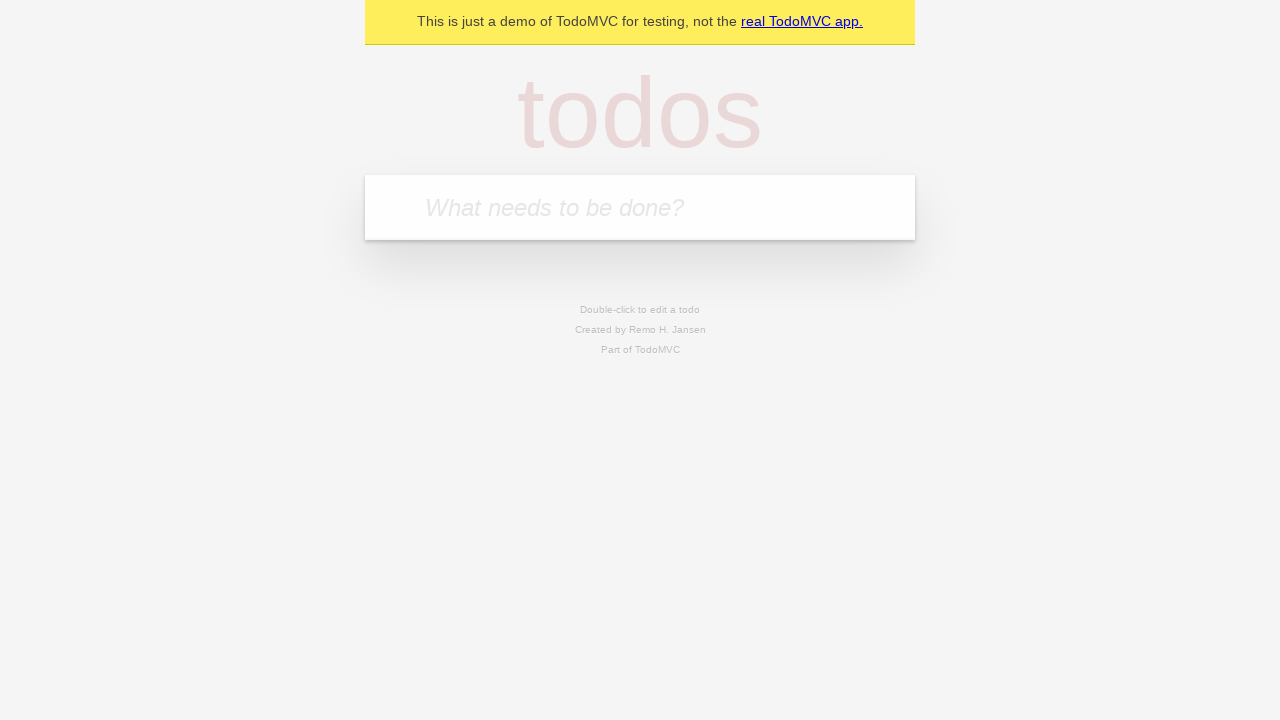

Filled new todo field with 'buy some cheese' on internal:attr=[placeholder="What needs to be done?"i]
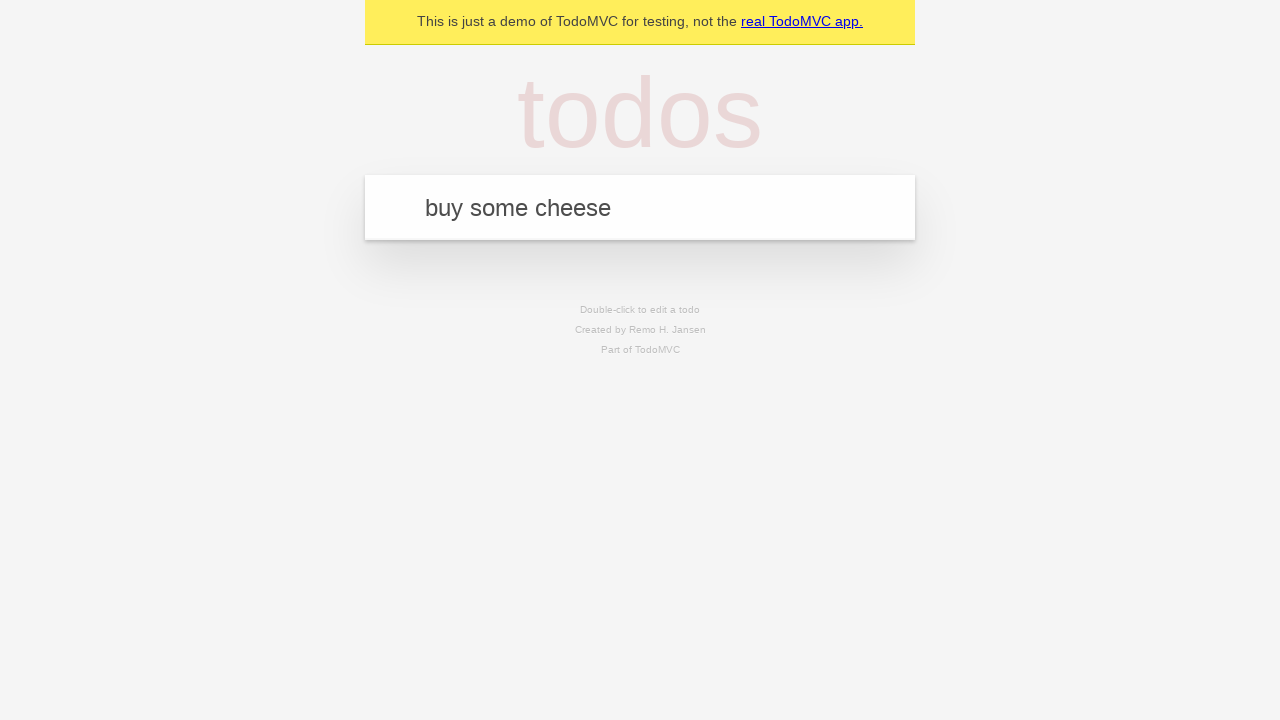

Pressed Enter to create todo 'buy some cheese' on internal:attr=[placeholder="What needs to be done?"i]
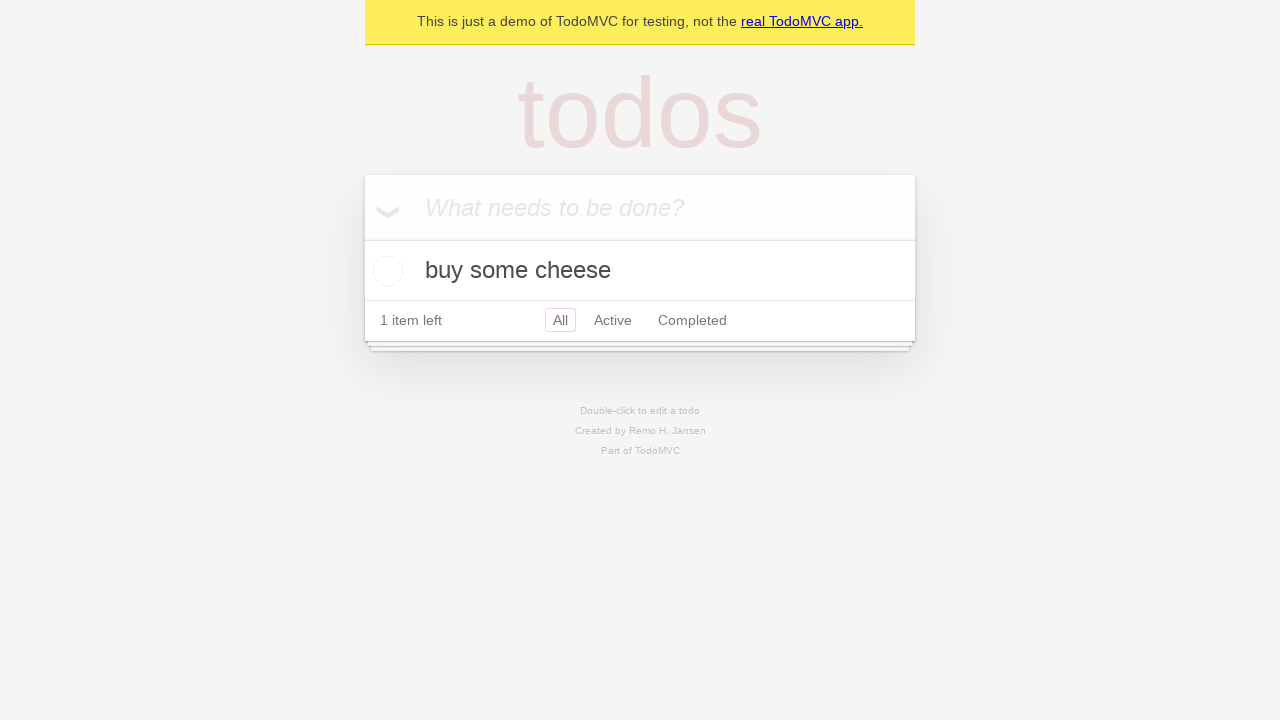

Filled new todo field with 'feed the cat' on internal:attr=[placeholder="What needs to be done?"i]
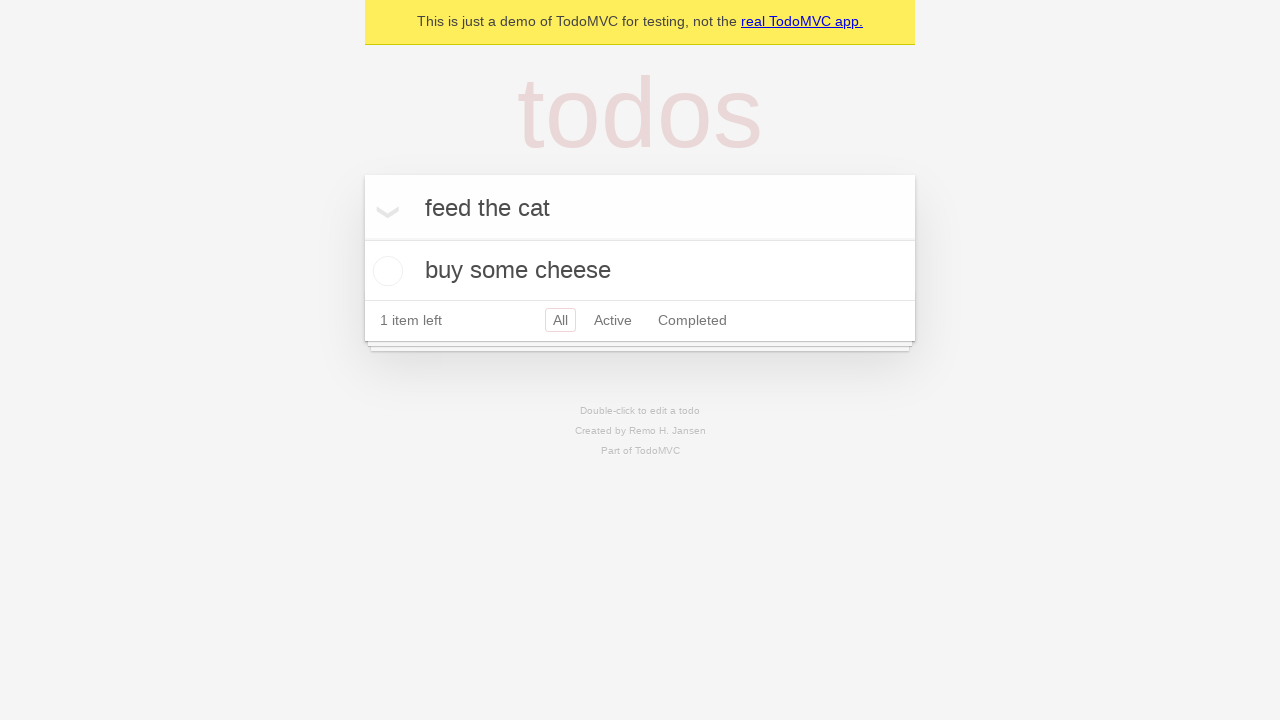

Pressed Enter to create todo 'feed the cat' on internal:attr=[placeholder="What needs to be done?"i]
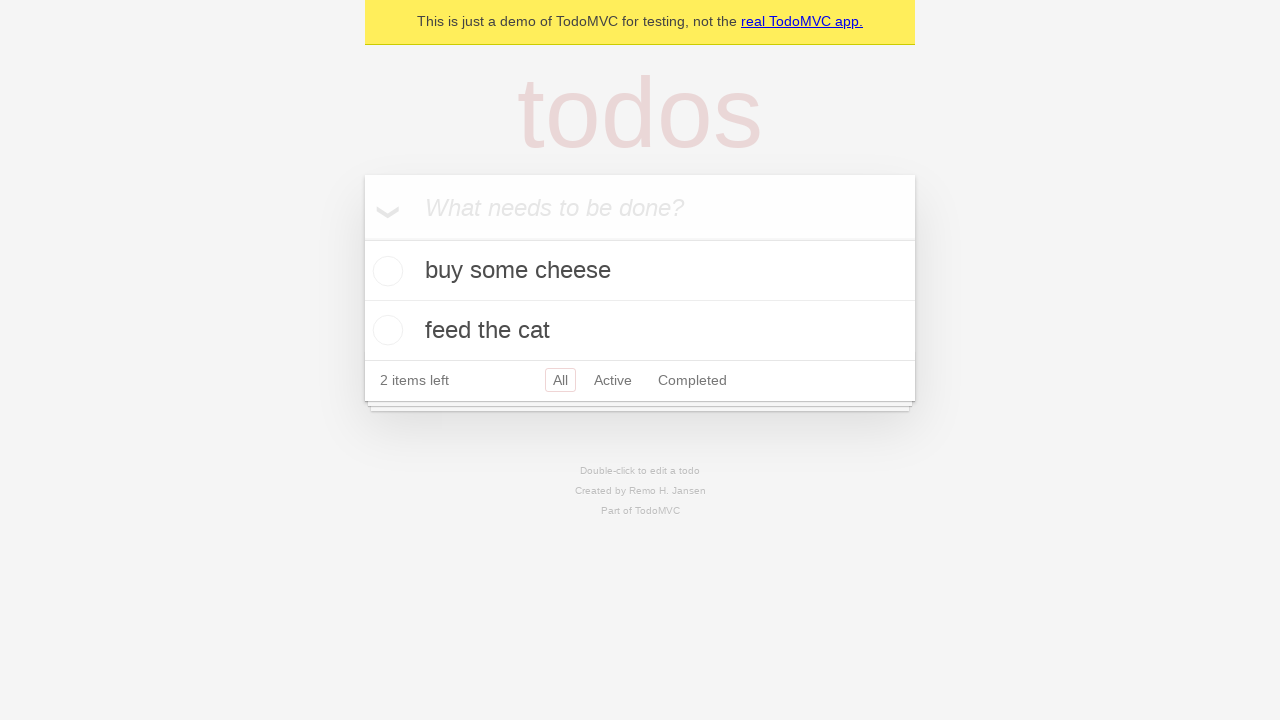

Filled new todo field with 'book a doctors appointment' on internal:attr=[placeholder="What needs to be done?"i]
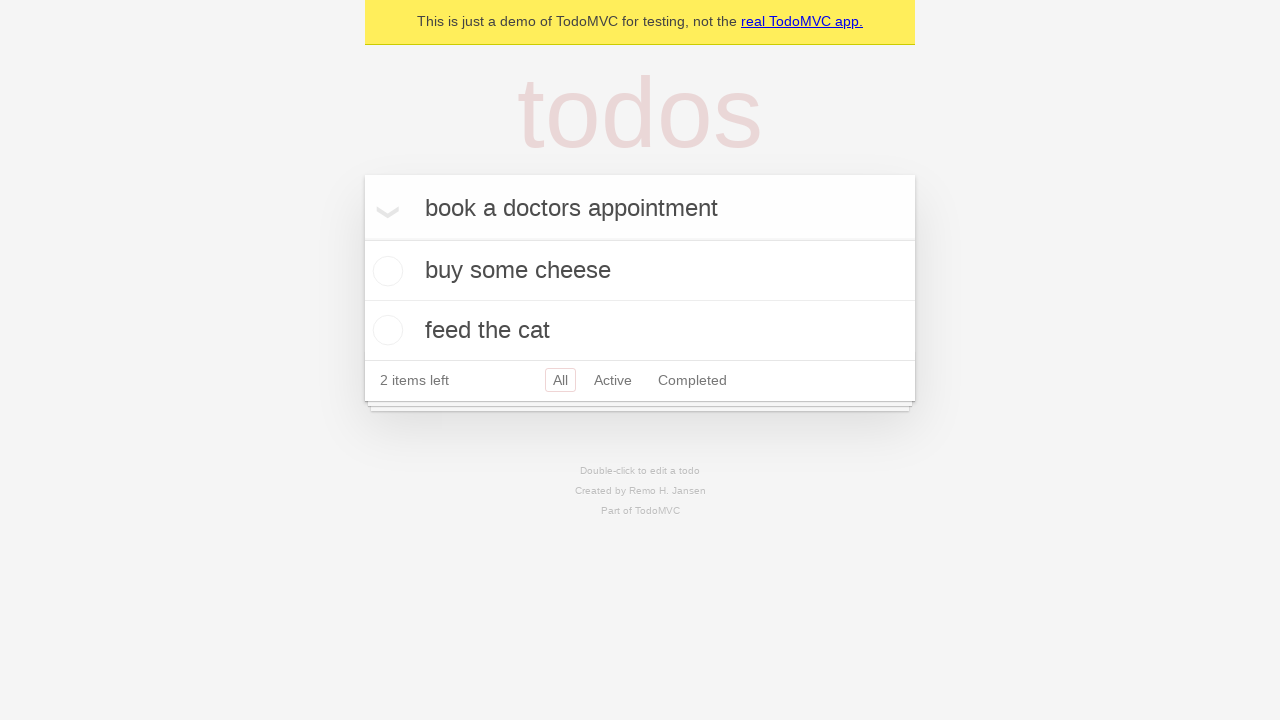

Pressed Enter to create todo 'book a doctors appointment' on internal:attr=[placeholder="What needs to be done?"i]
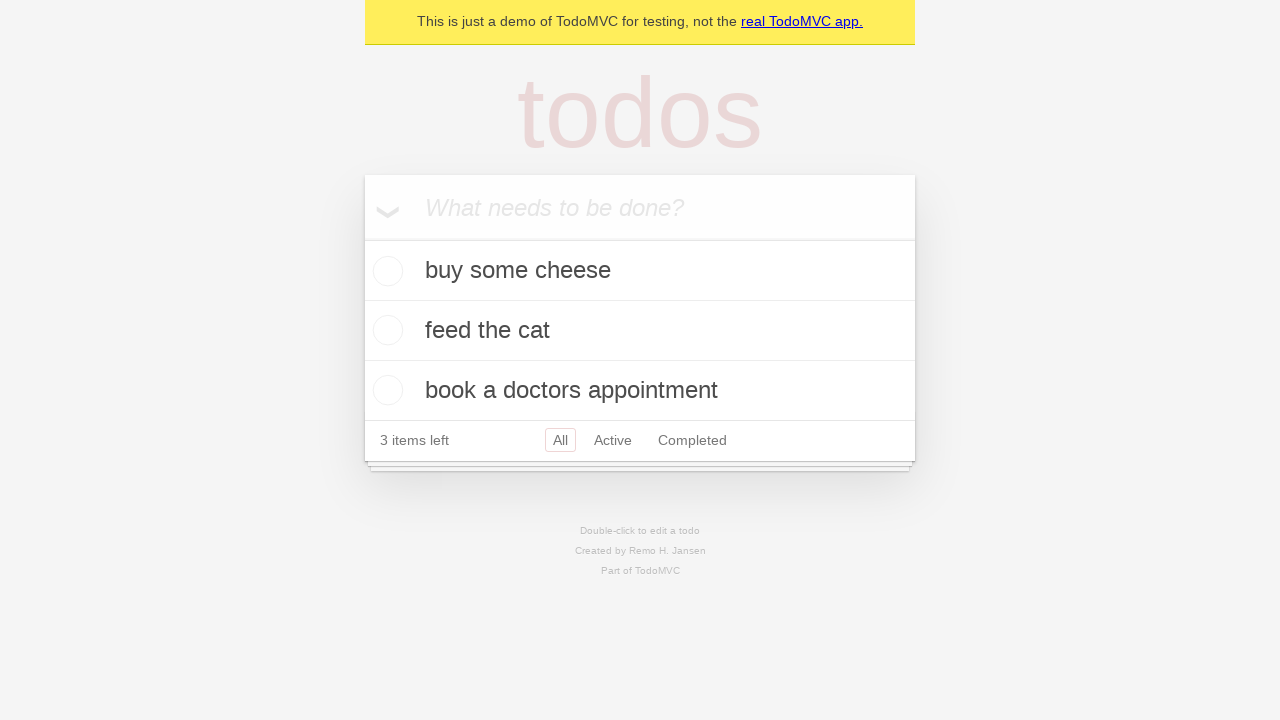

Retrieved all todo items
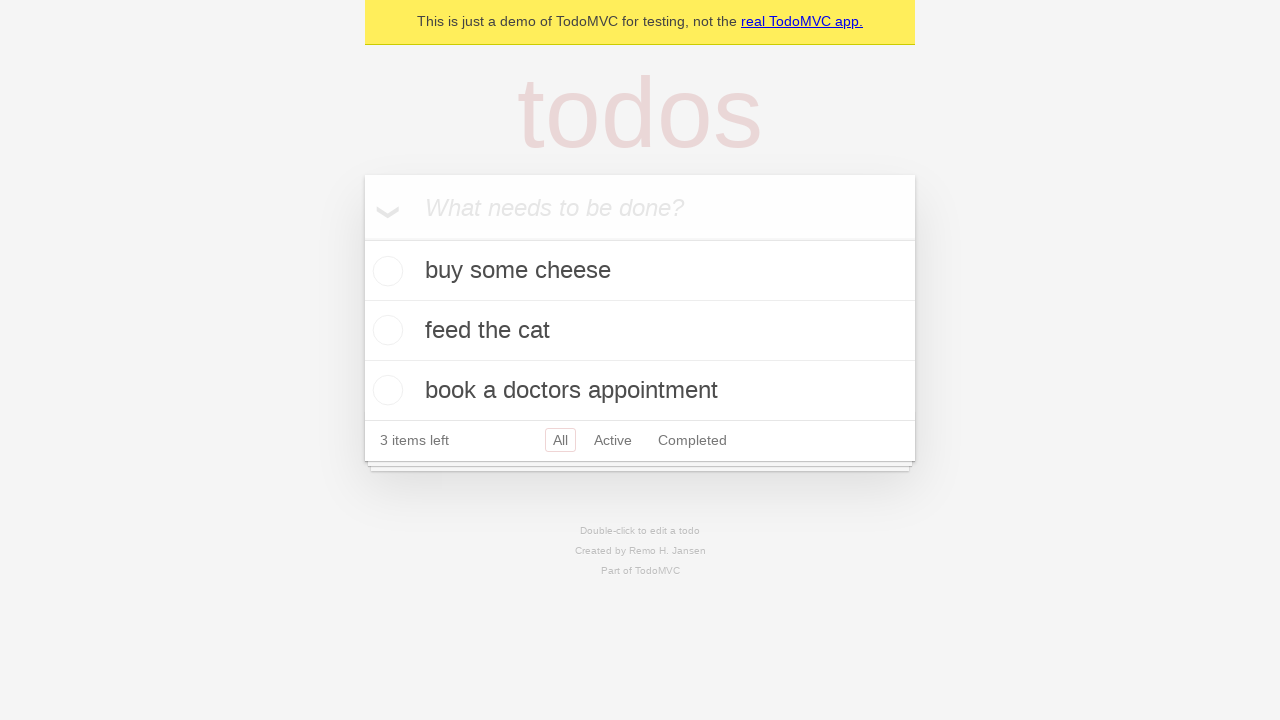

Selected the second todo item
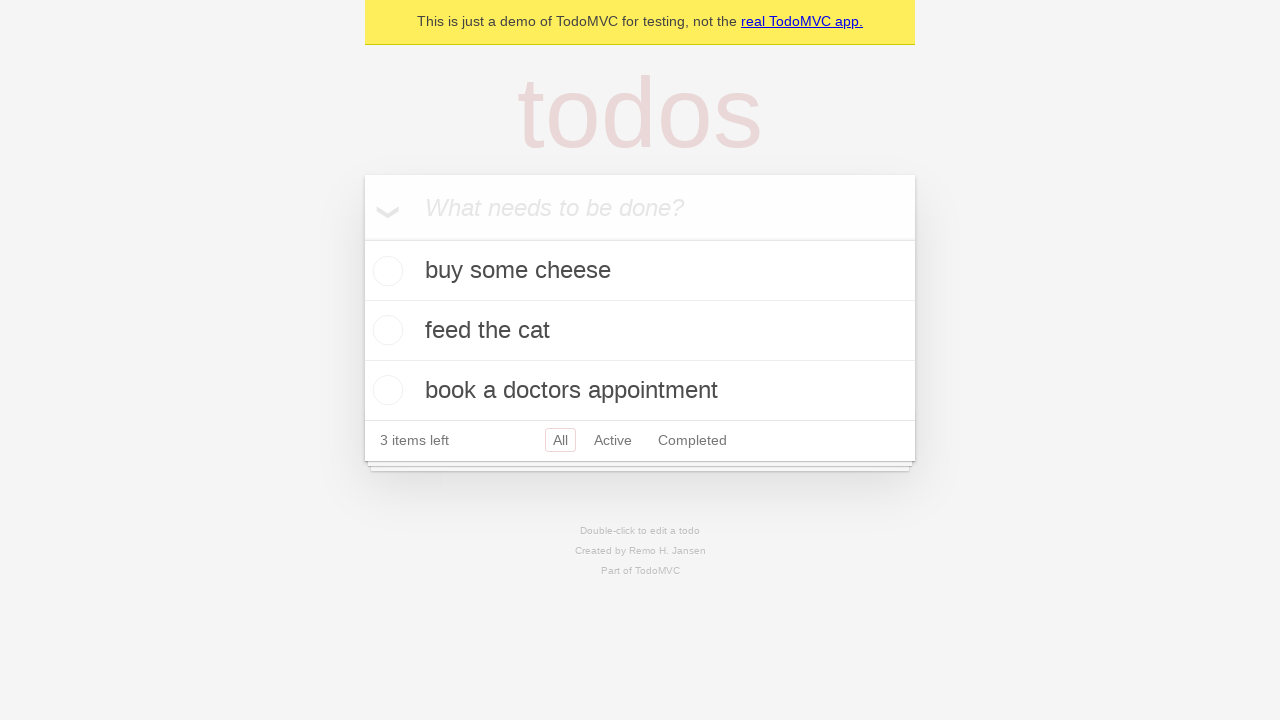

Double-clicked second todo to enter edit mode at (640, 331) on internal:testid=[data-testid="todo-item"s] >> nth=1
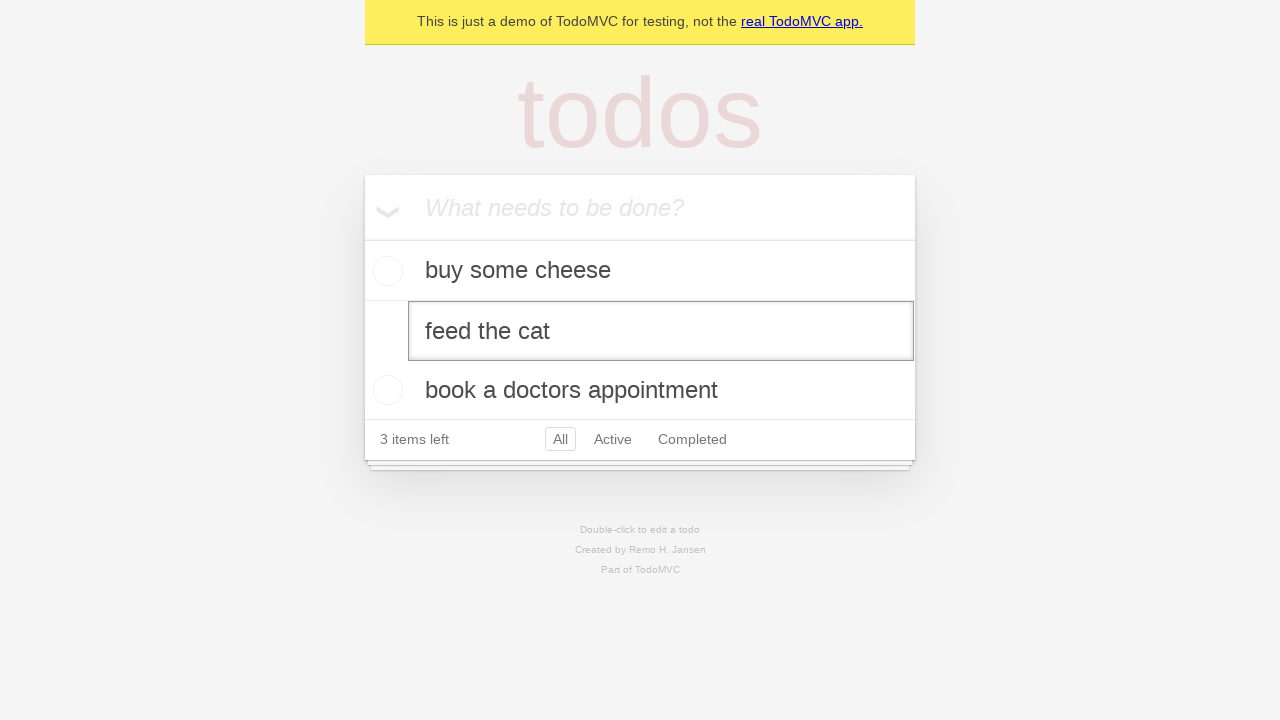

Filled edit field with new text 'buy some sausages' on internal:testid=[data-testid="todo-item"s] >> nth=1 >> internal:role=textbox[nam
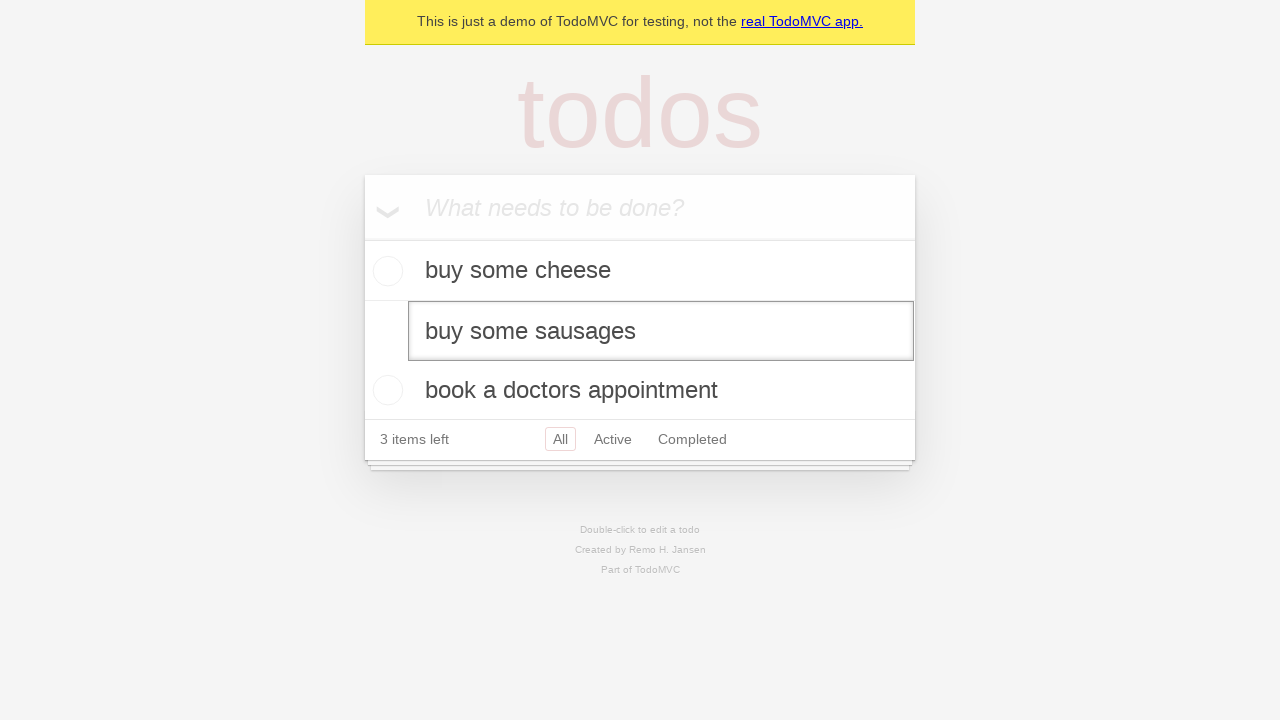

Pressed Enter to save the edited todo item on internal:testid=[data-testid="todo-item"s] >> nth=1 >> internal:role=textbox[nam
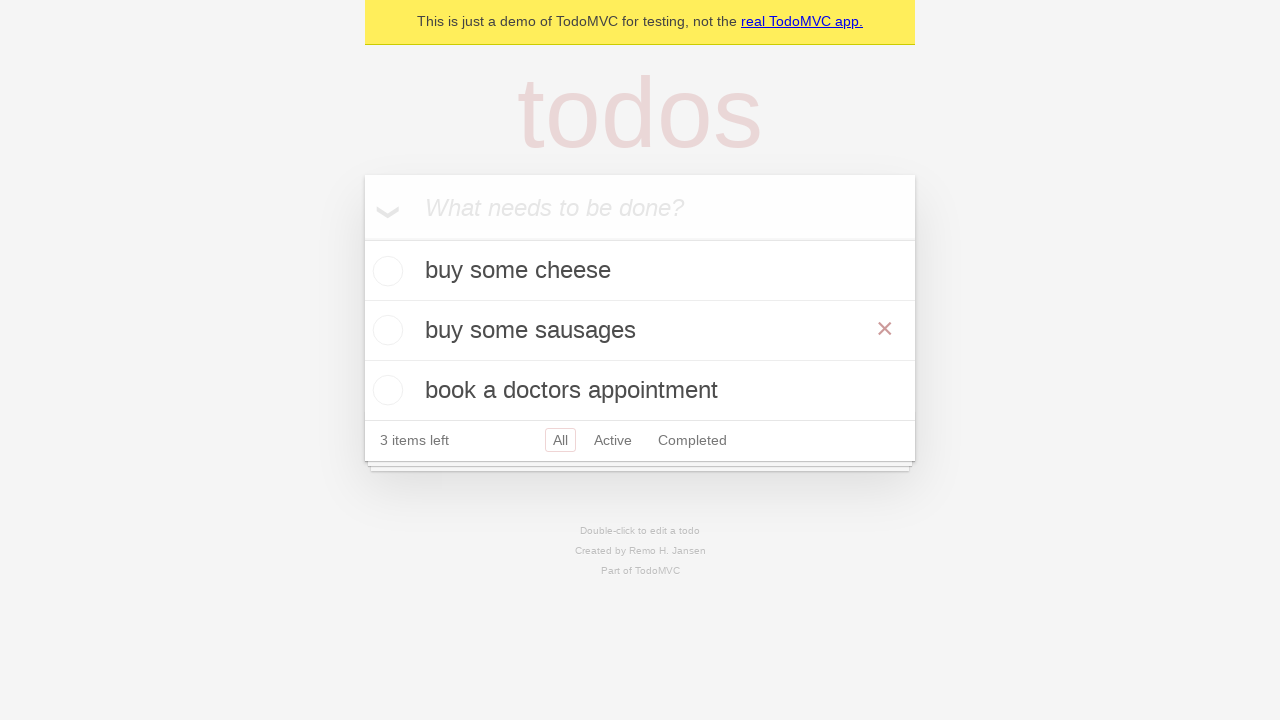

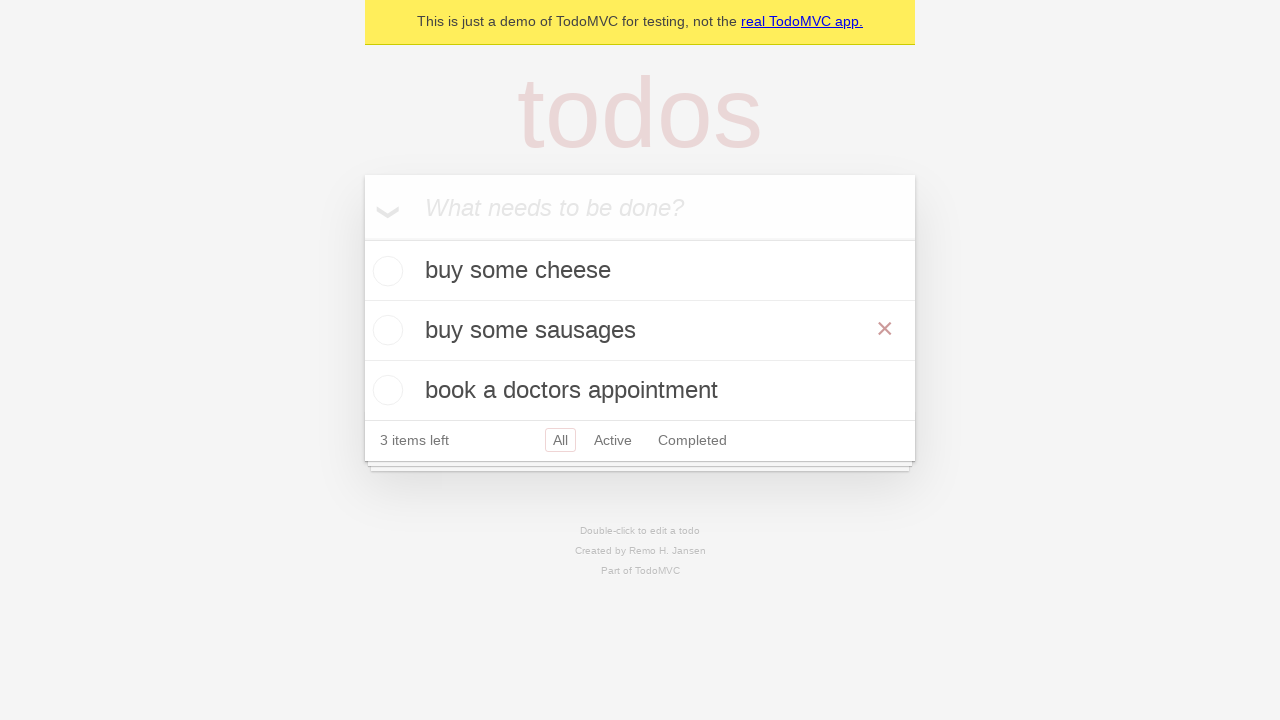